Tests registration form submission by filling in first name, last name, and email fields, then verifying successful registration message

Starting URL: https://suninjuly.github.io/registration1.html

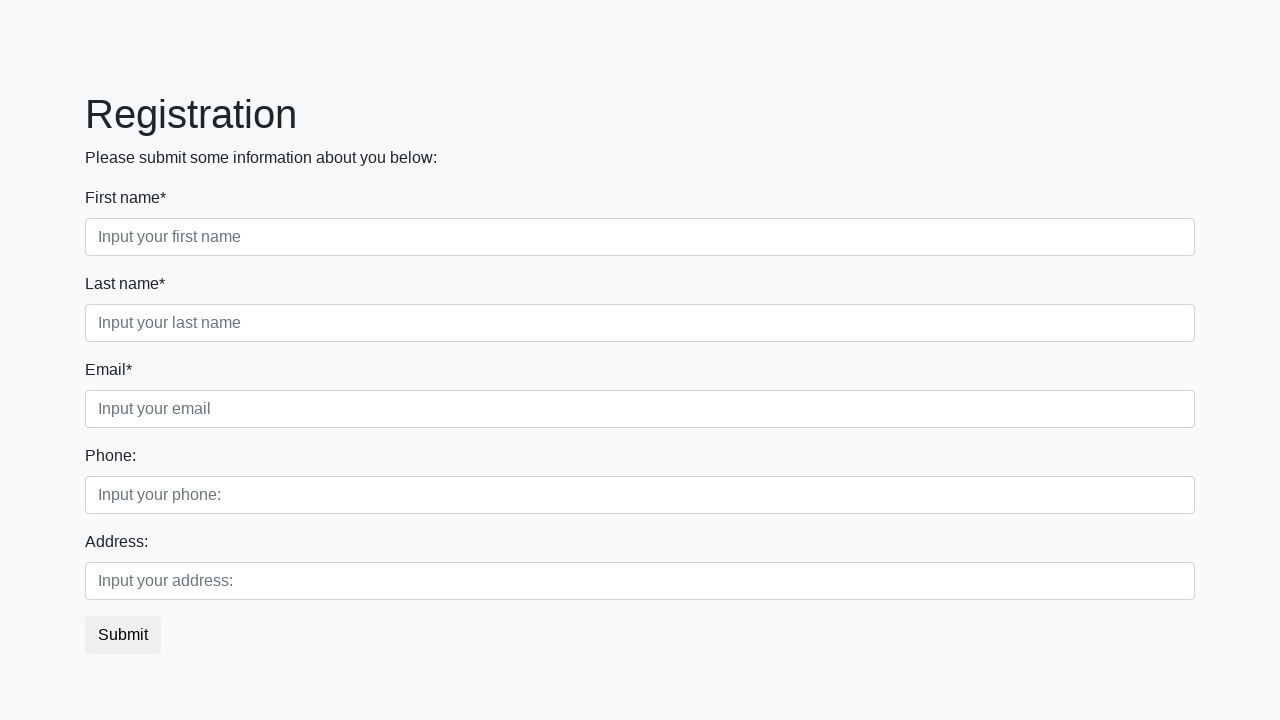

Filled first name field with 'Elisa' on .first_block .first
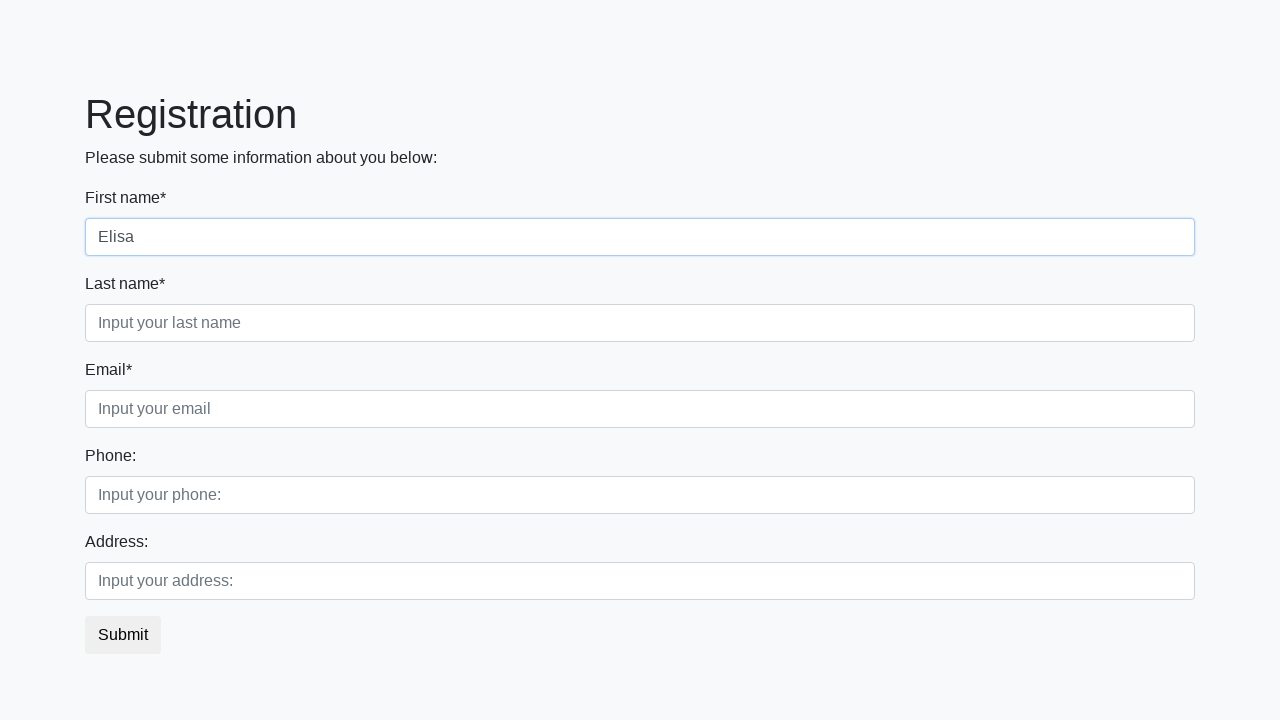

Filled last name field with 'Schepina' on .first_block .second
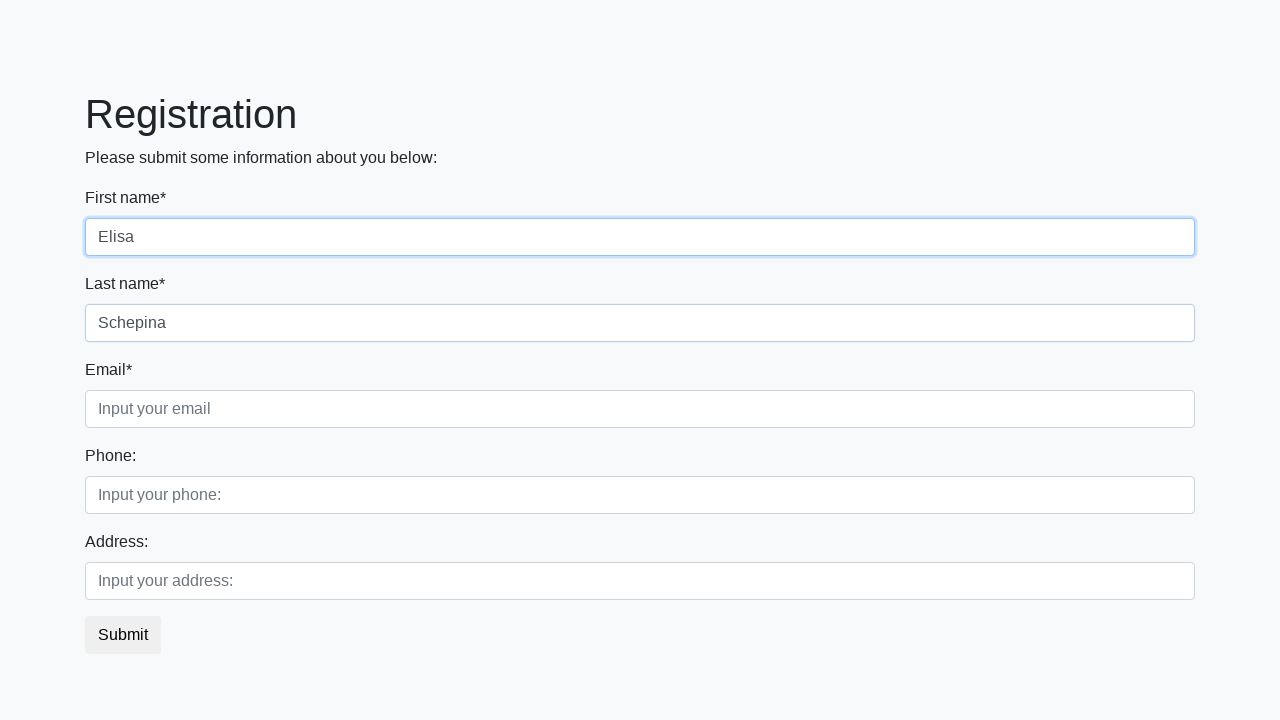

Filled email field with 'elisa@elisa.elisa' on .first_block .third
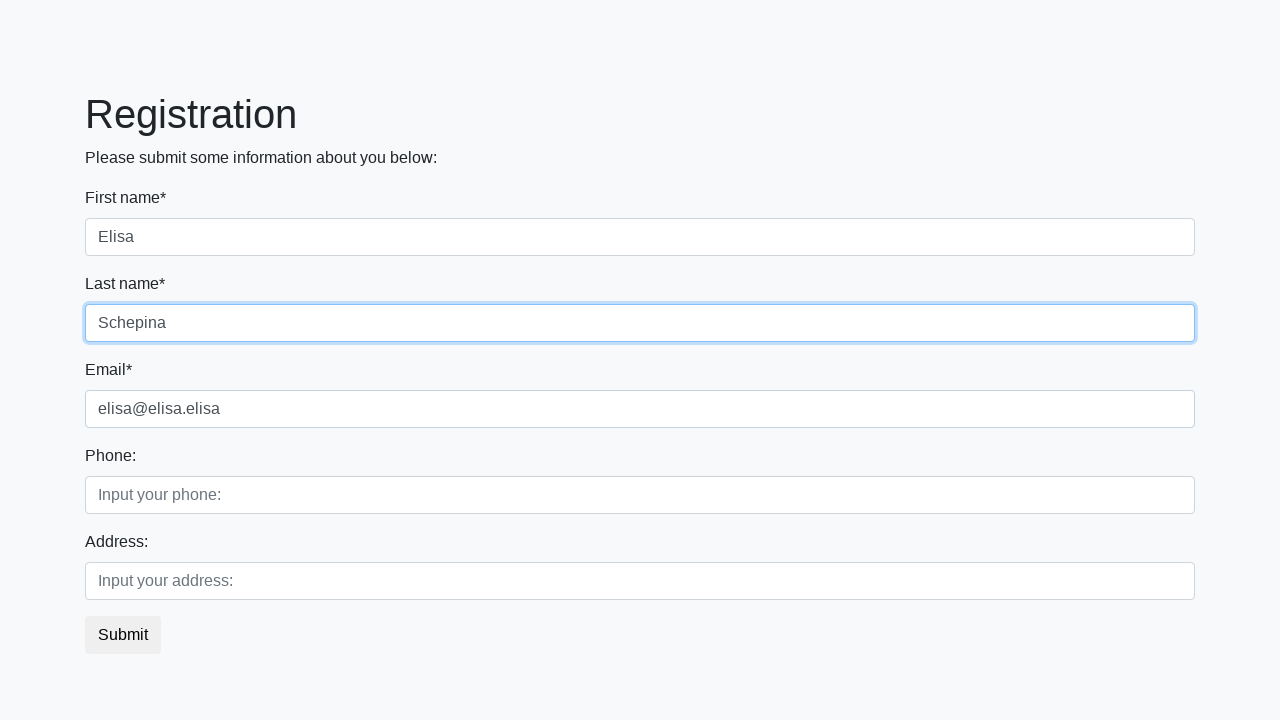

Clicked submit button to register at (123, 635) on button.btn
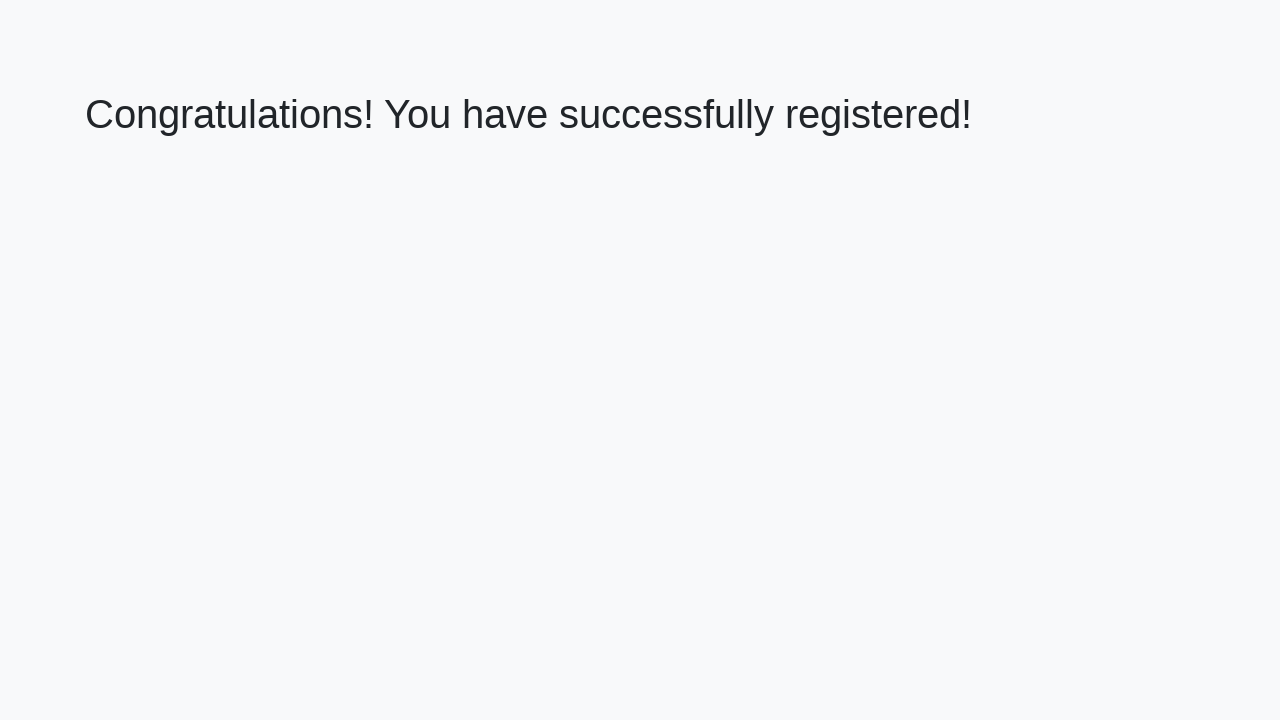

Waited for success message heading to load
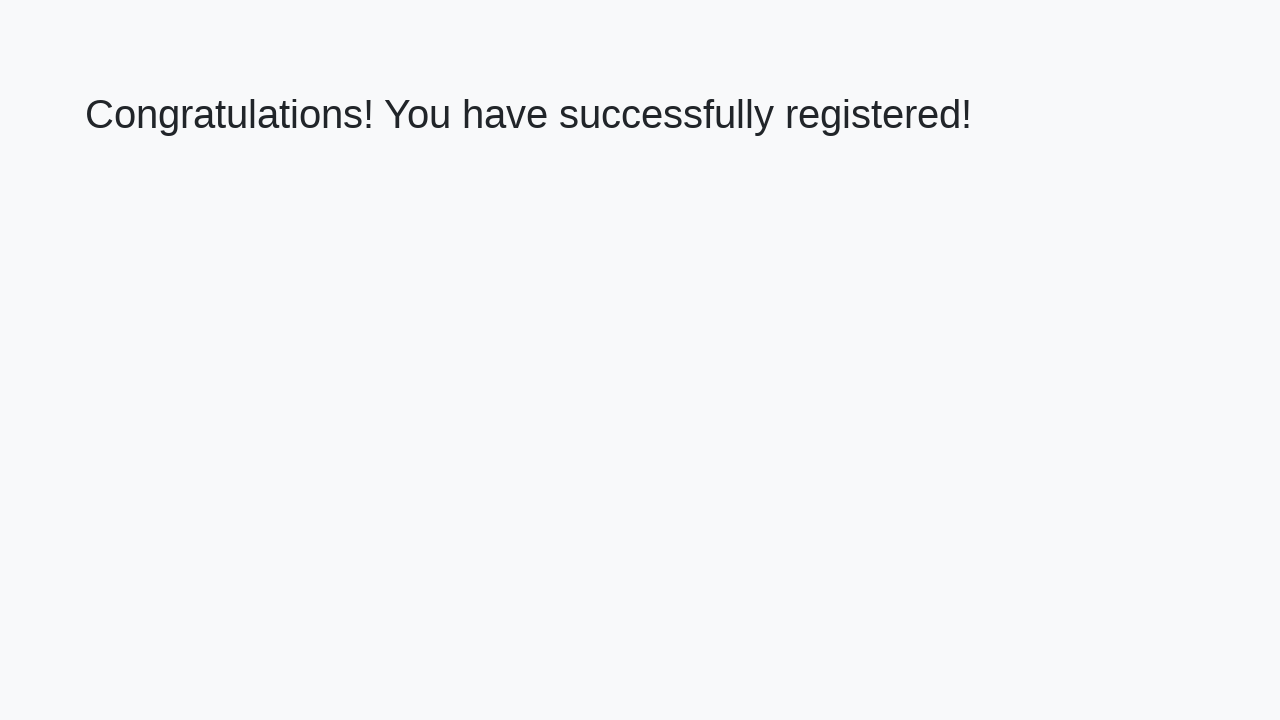

Retrieved success message text content
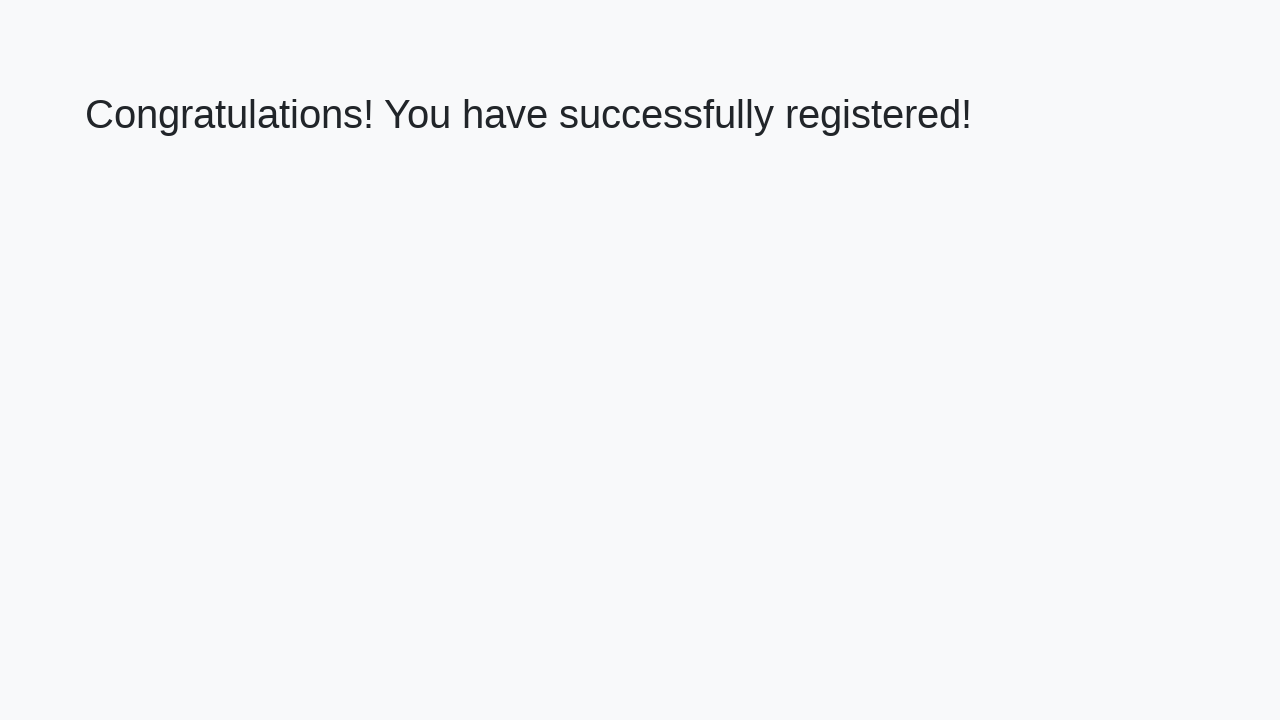

Verified success message: 'Congratulations! You have successfully registered!'
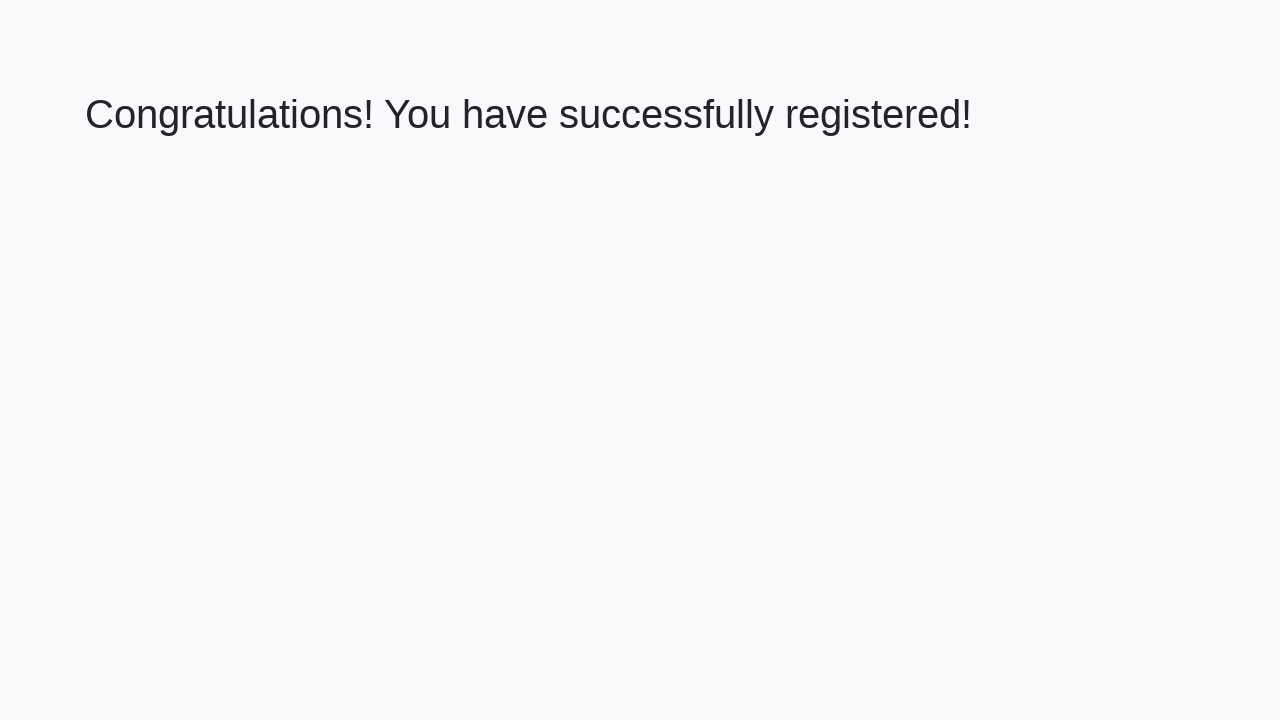

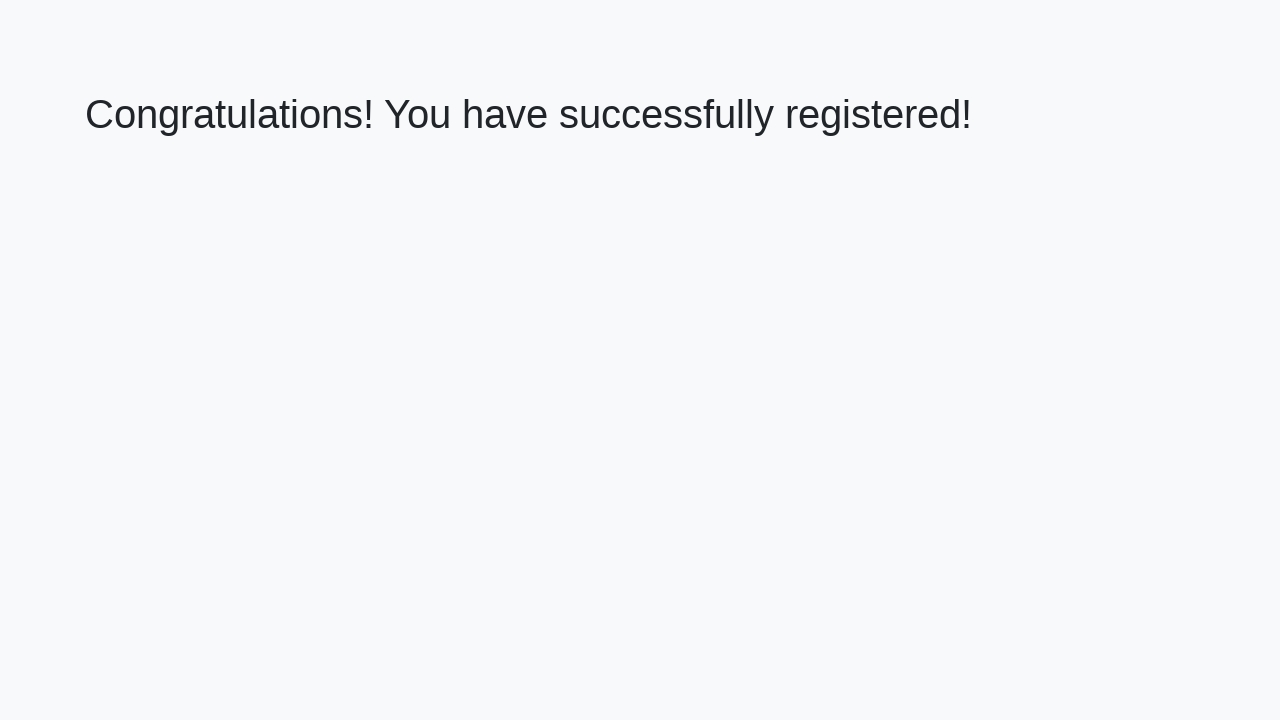